Tests multi-window handling by clicking a button to open a new window, switching to the child window, and filling in a form field with a first name

Starting URL: https://www.hyrtutorials.com/p/window-handles-practice.html

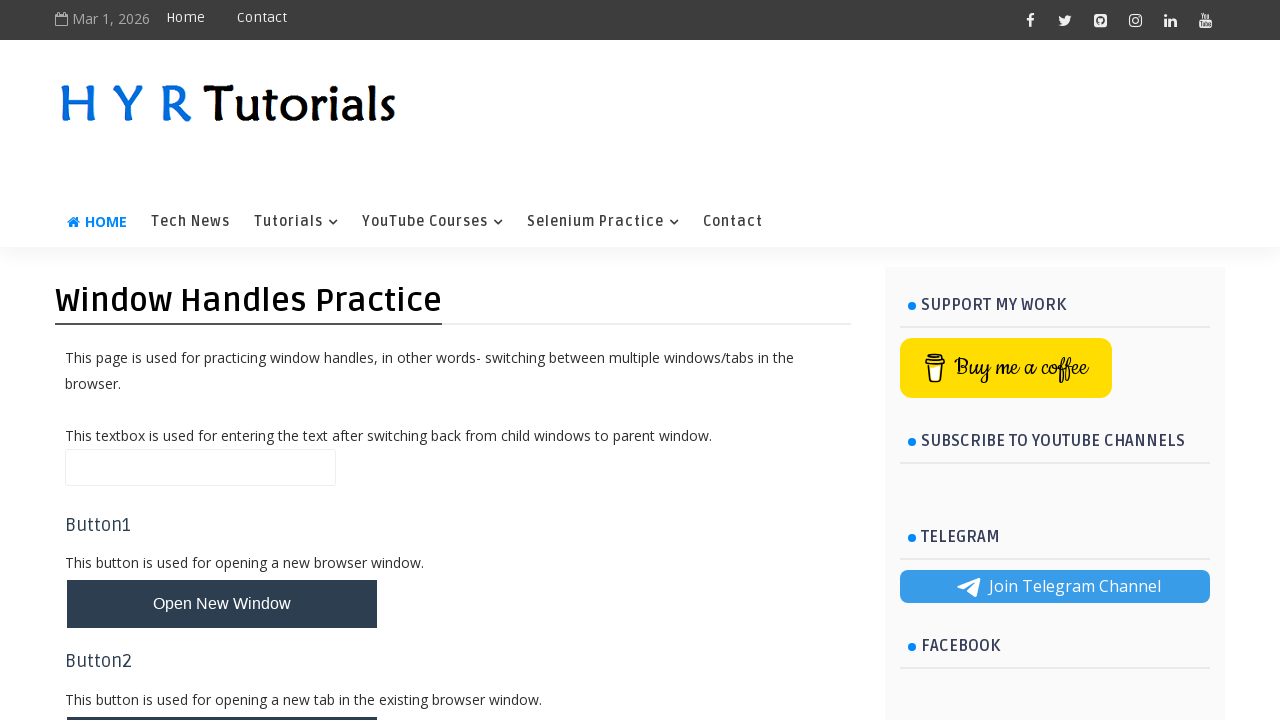

Scrolled to 'Open New Window' button
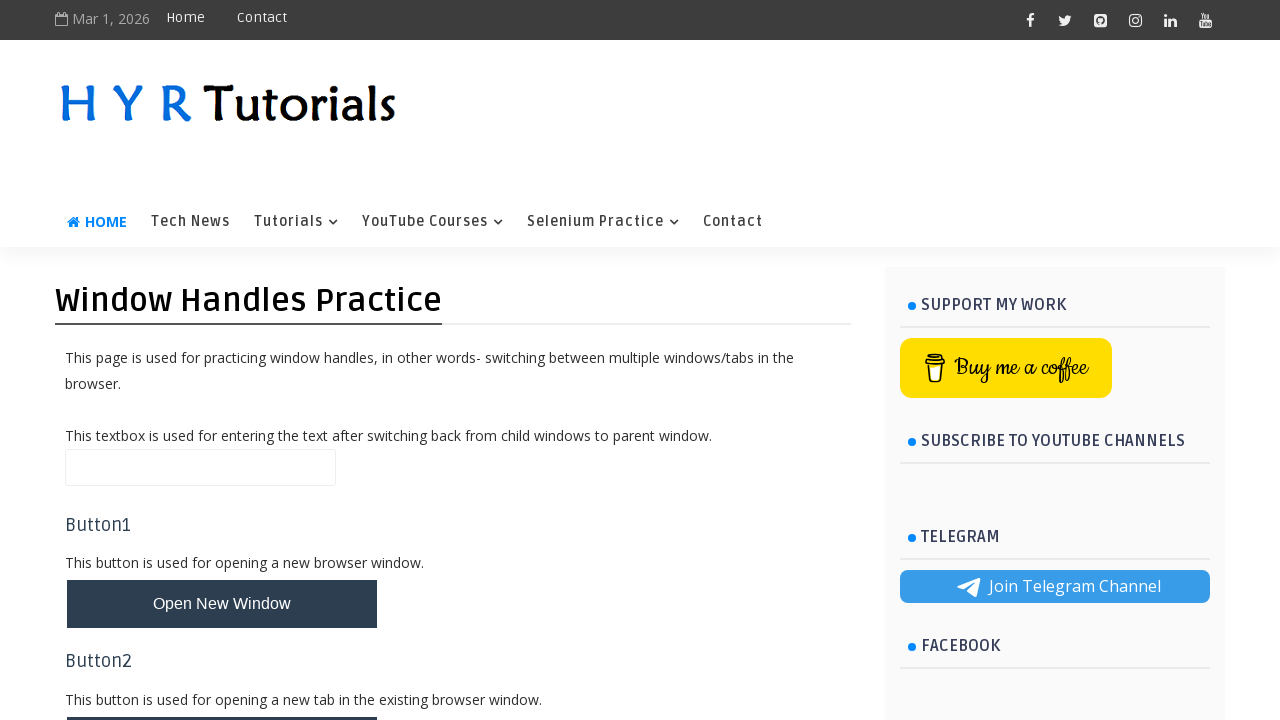

Clicked 'Open New Window' button and new window opened at (222, 604) on #newWindowBtn
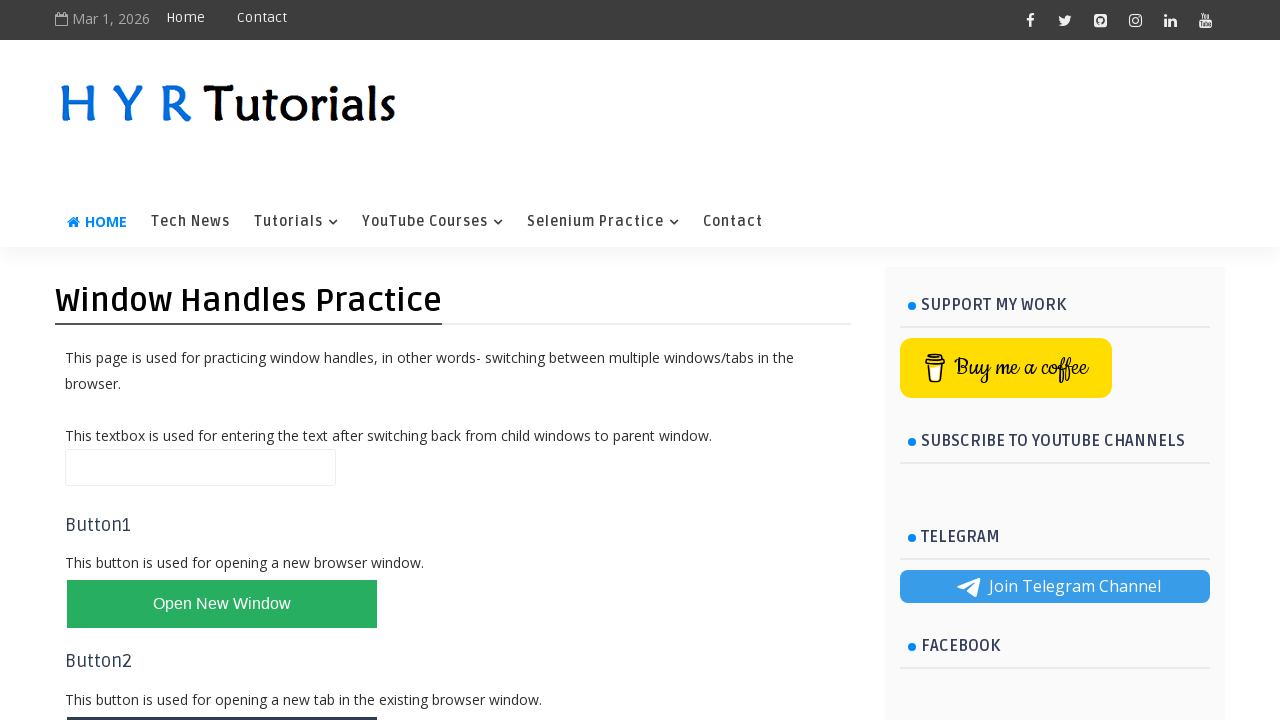

Captured new child window page object
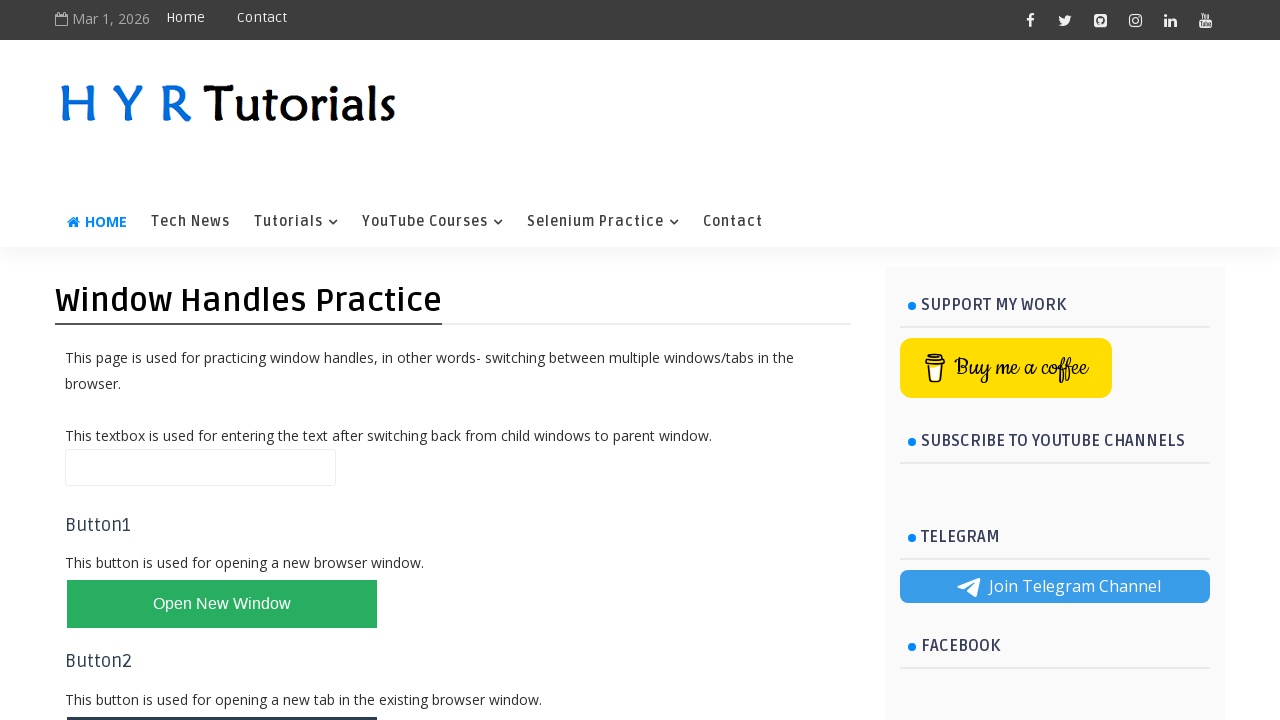

Child window page fully loaded
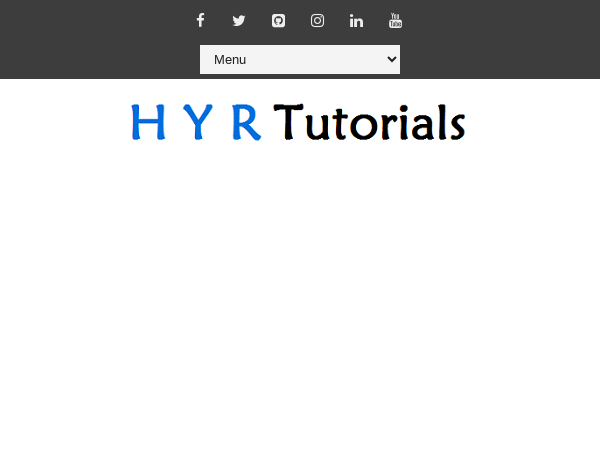

Filled first name field with 'abhijith' in child window on input[placeholder='Enter First Name']
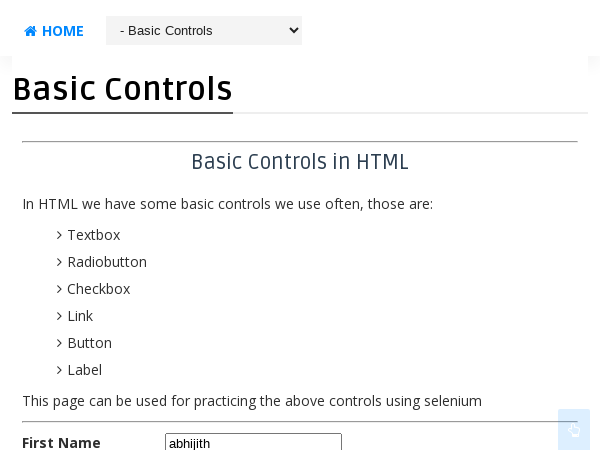

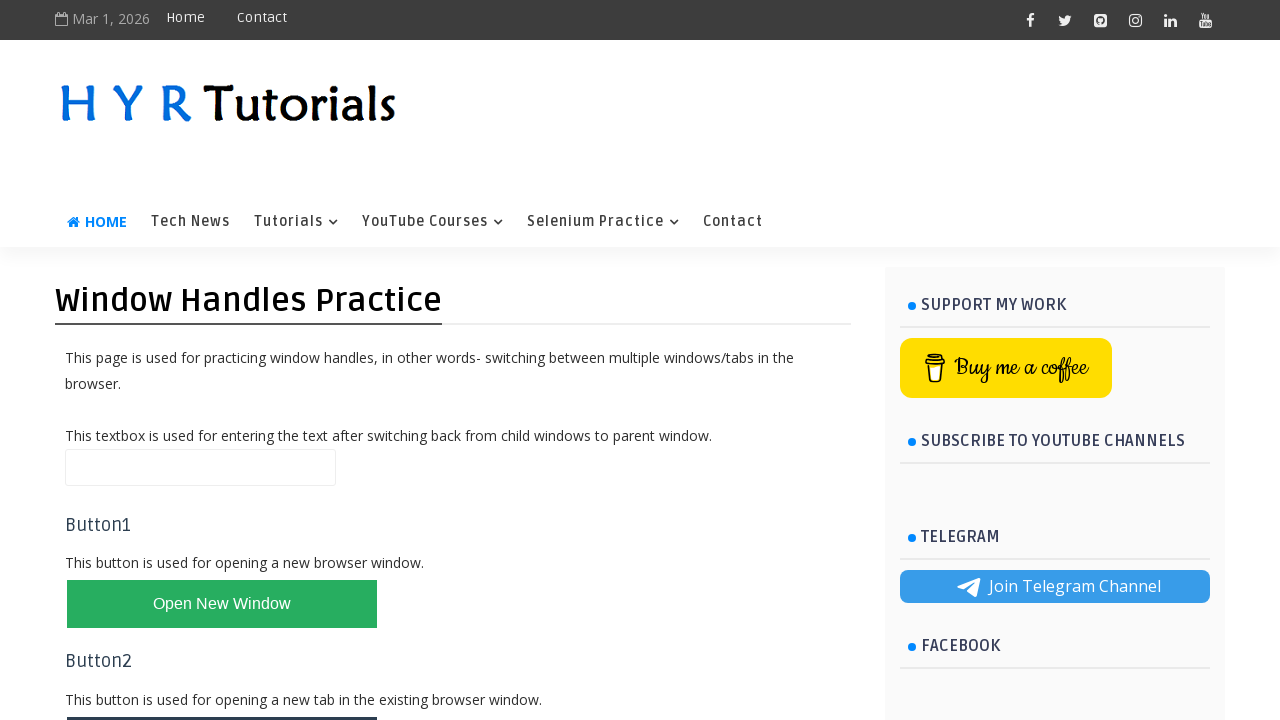